Navigates to Python.org homepage and verifies that event information is displayed in the events widget

Starting URL: https://www.python.org/

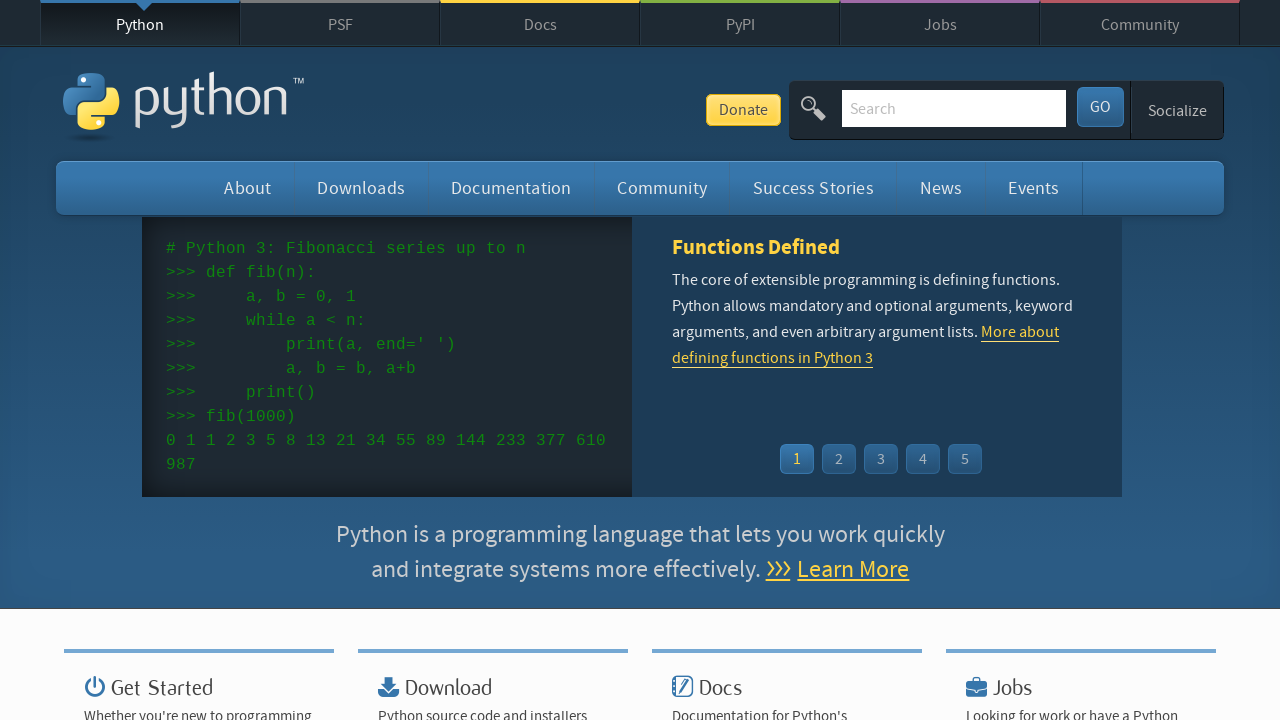

Navigated to Python.org homepage
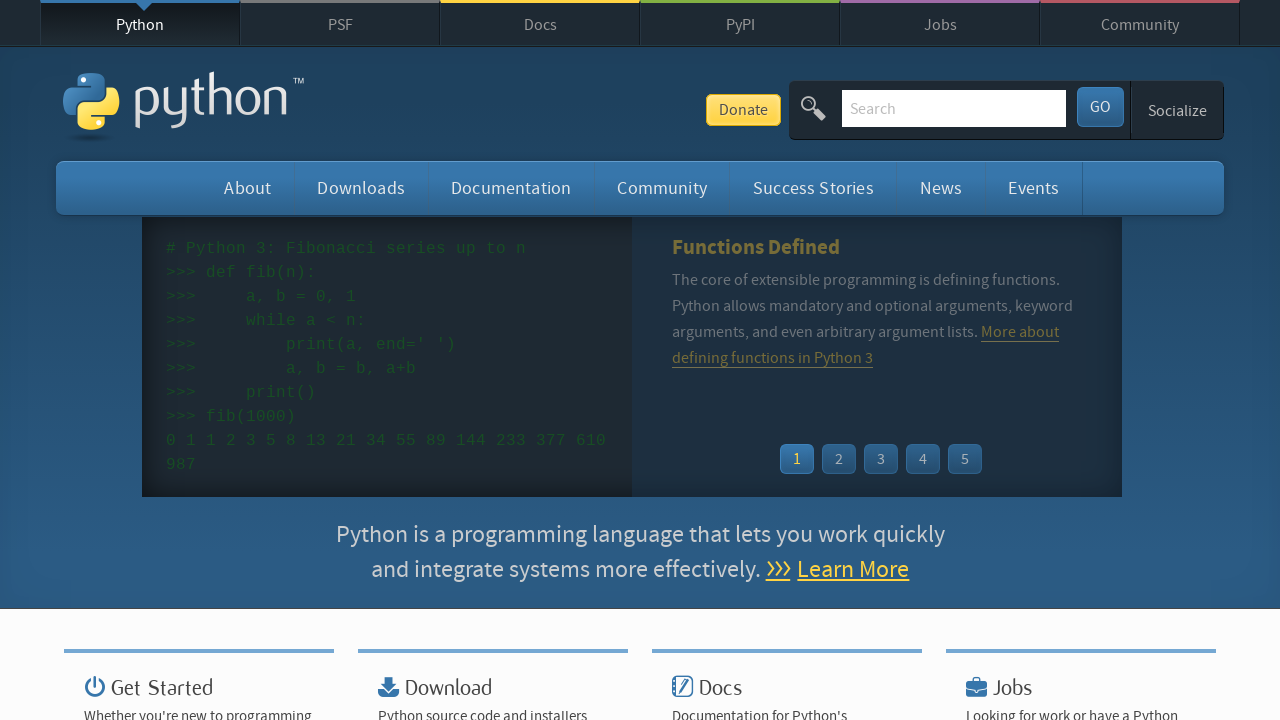

Event widget loaded
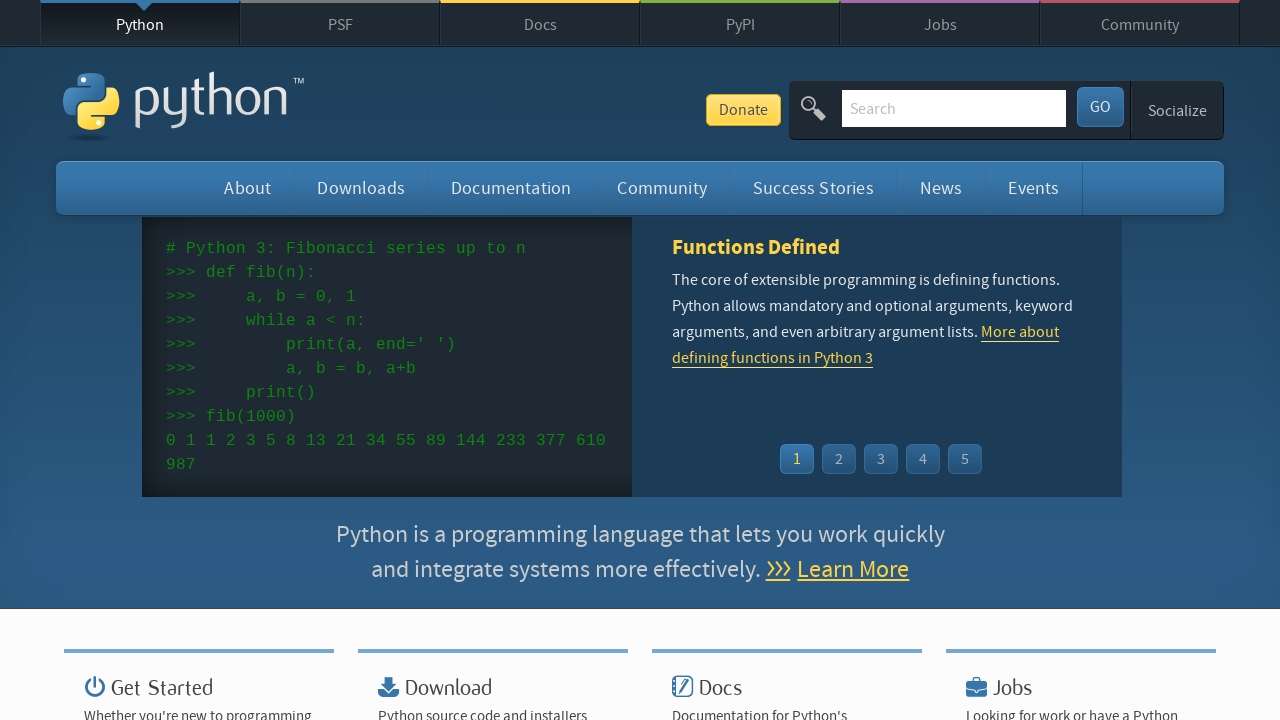

Event time information is displayed in the widget
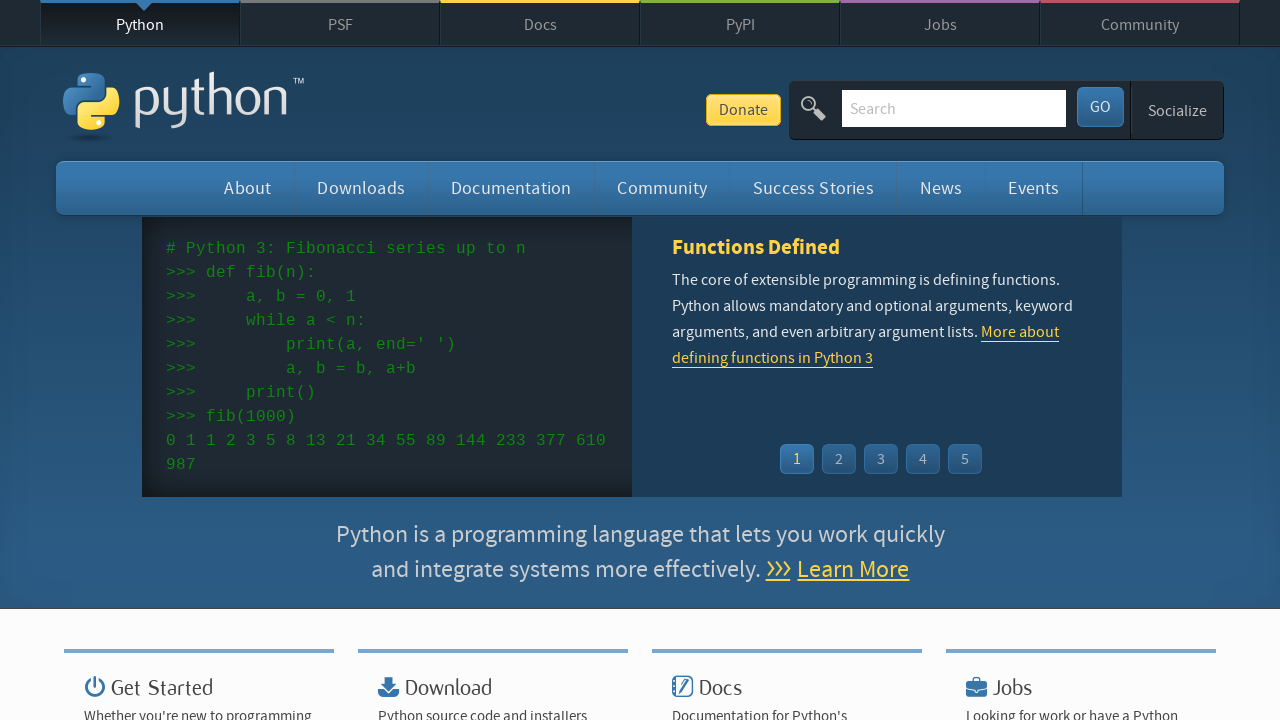

Event links are displayed in the widget
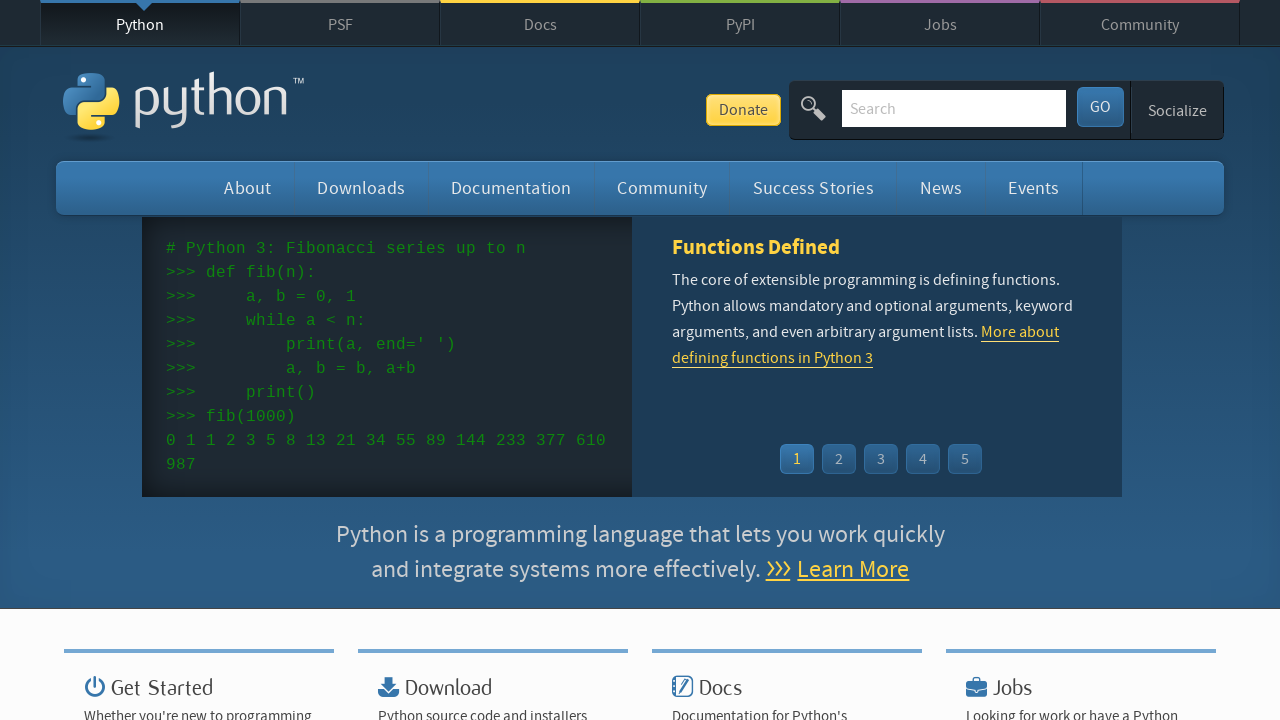

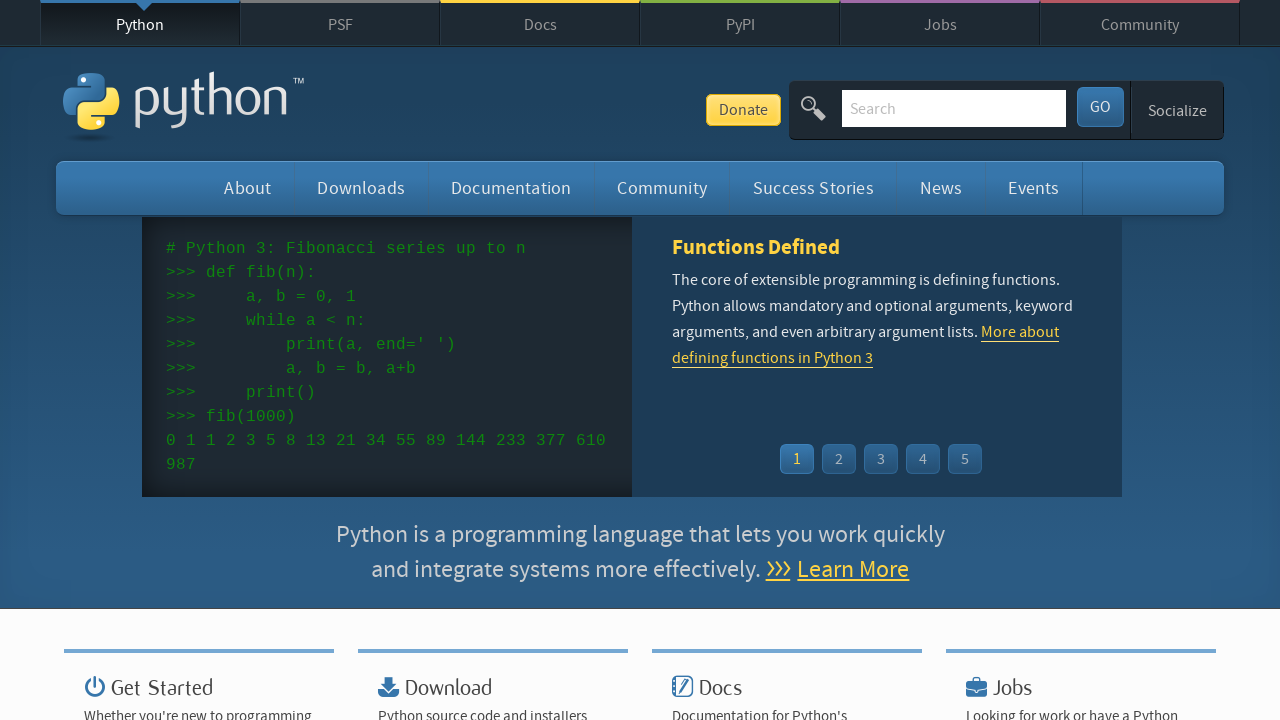